Tests registration form validation with a username that is too short

Starting URL: https://practice.expandtesting.com/register

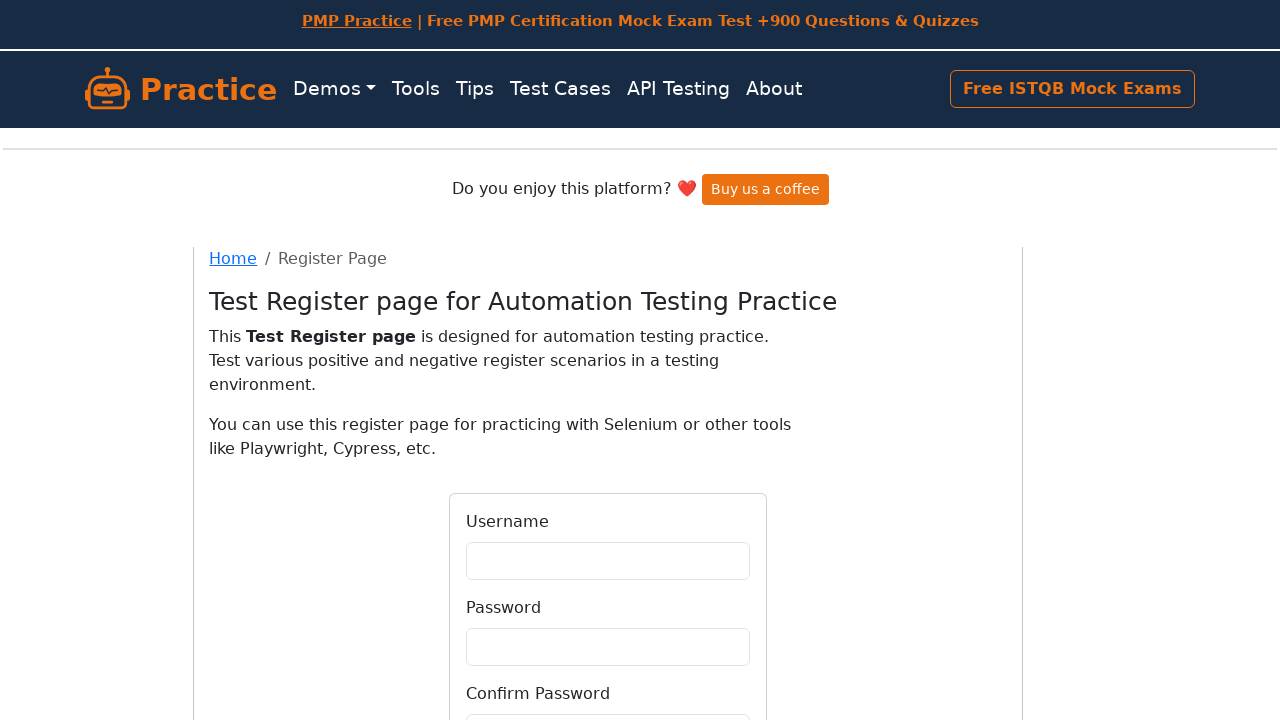

Filled username field with short name 'ab' (less than 3 characters) on input[name='username'], #username, input[id='username']
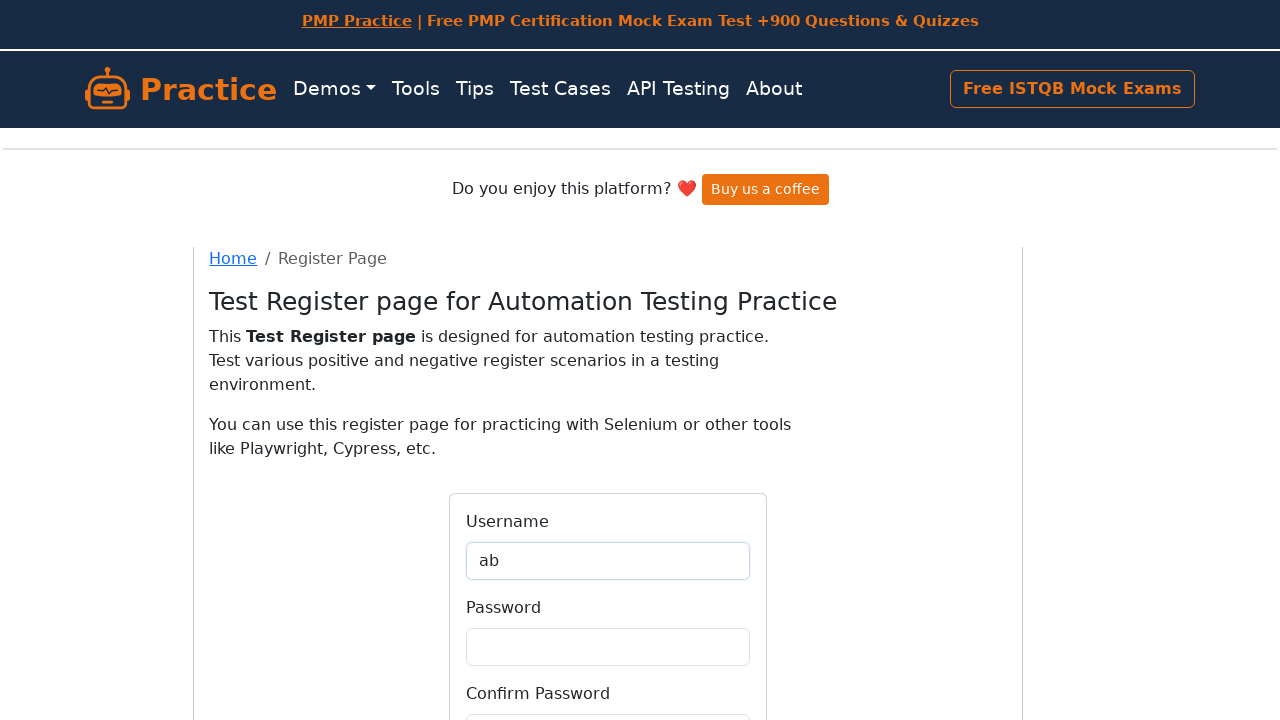

Filled password field with 'SecurePass123' on input[name='password'], #password, input[id='password']
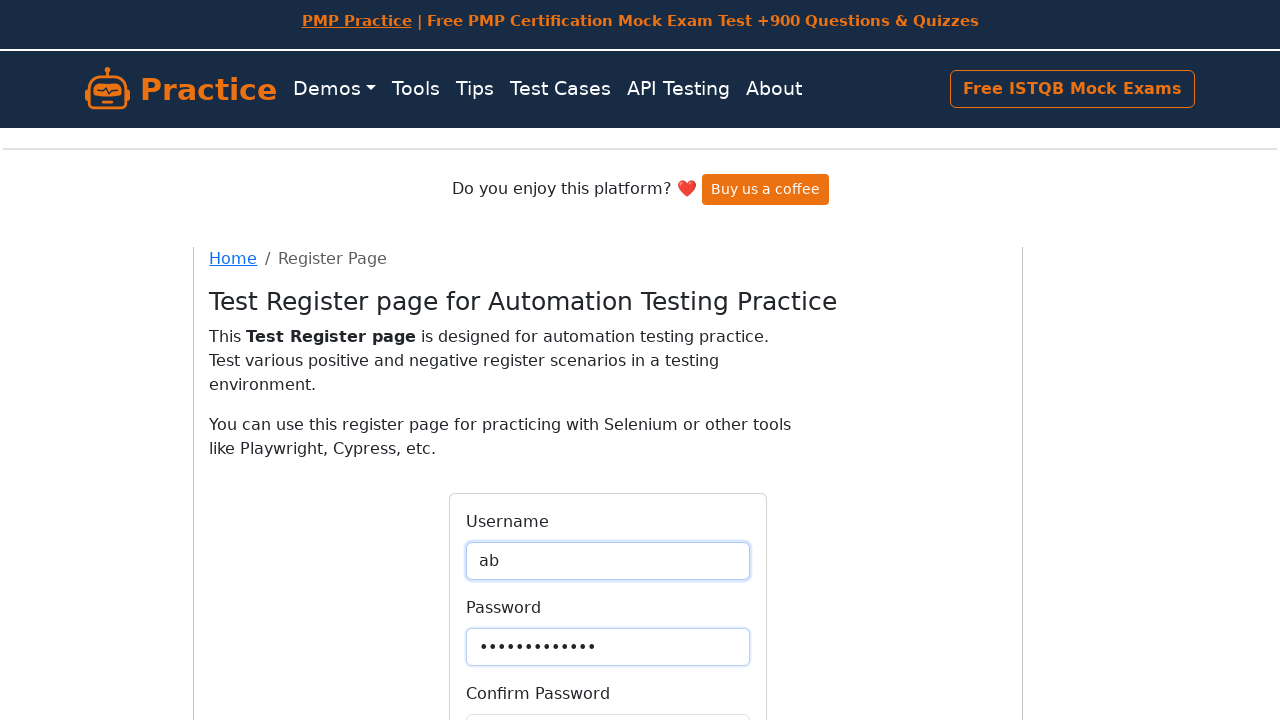

Filled confirm password field with 'SecurePass123' on input[name='confirmPassword'], #confirmPassword, input[id='confirmPassword']
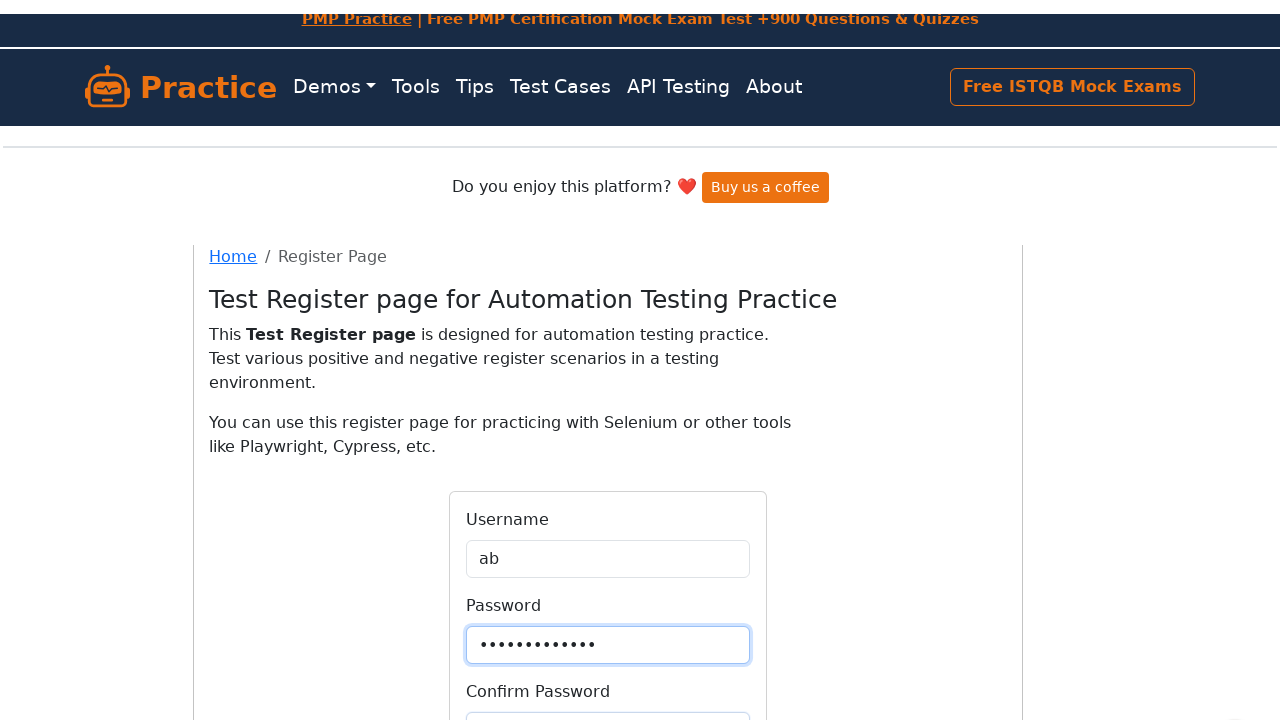

Clicked register button to submit form at (608, 572) on button[type='submit'], #register, button:has-text('Register')
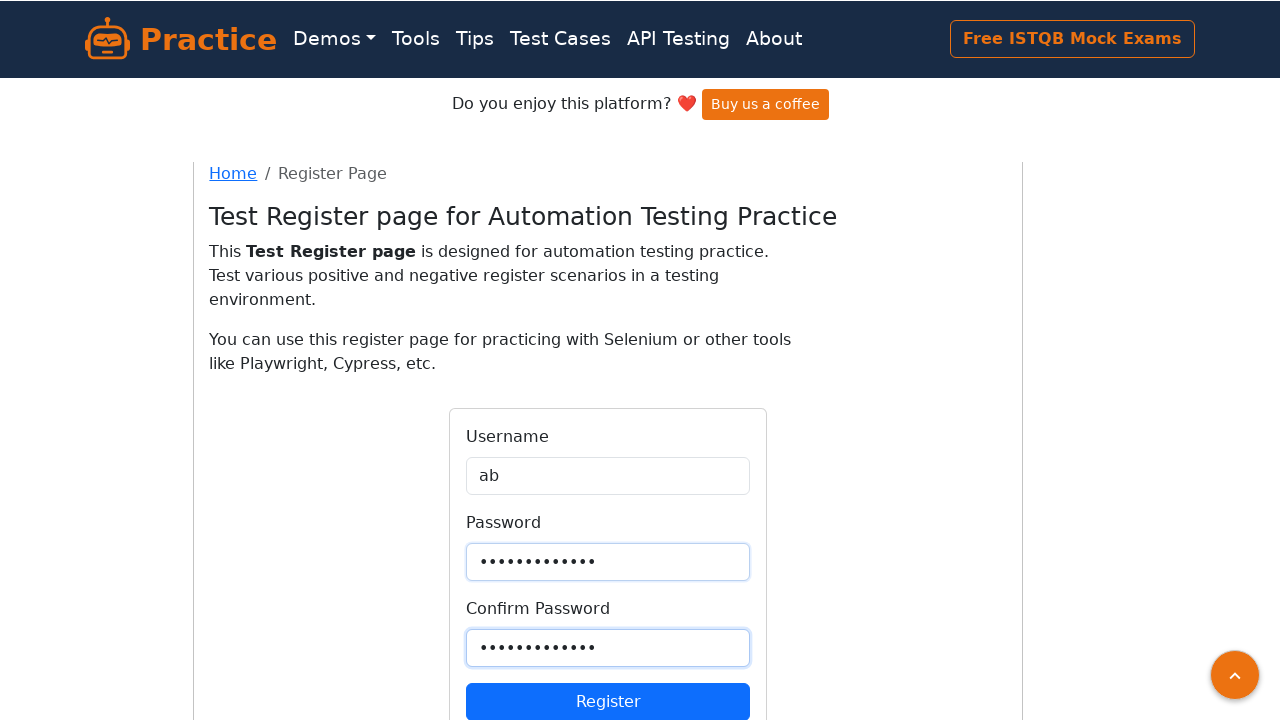

Verified still on register page (validation error prevented navigation)
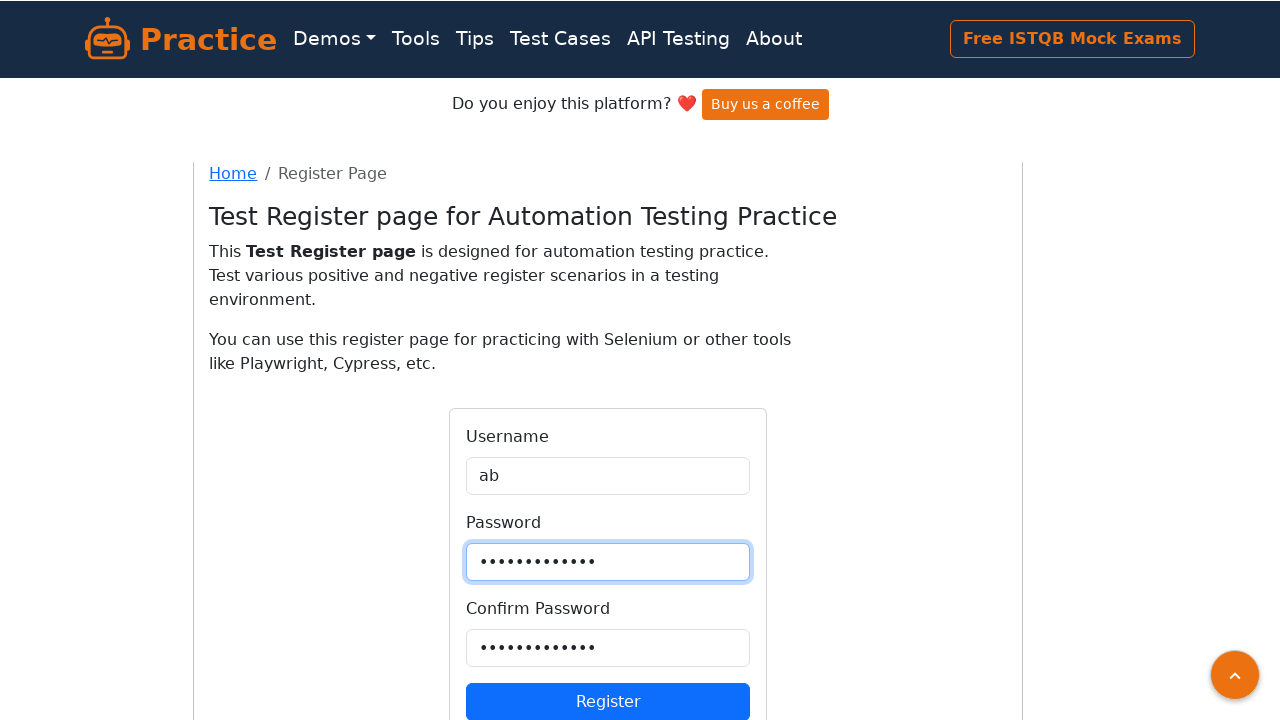

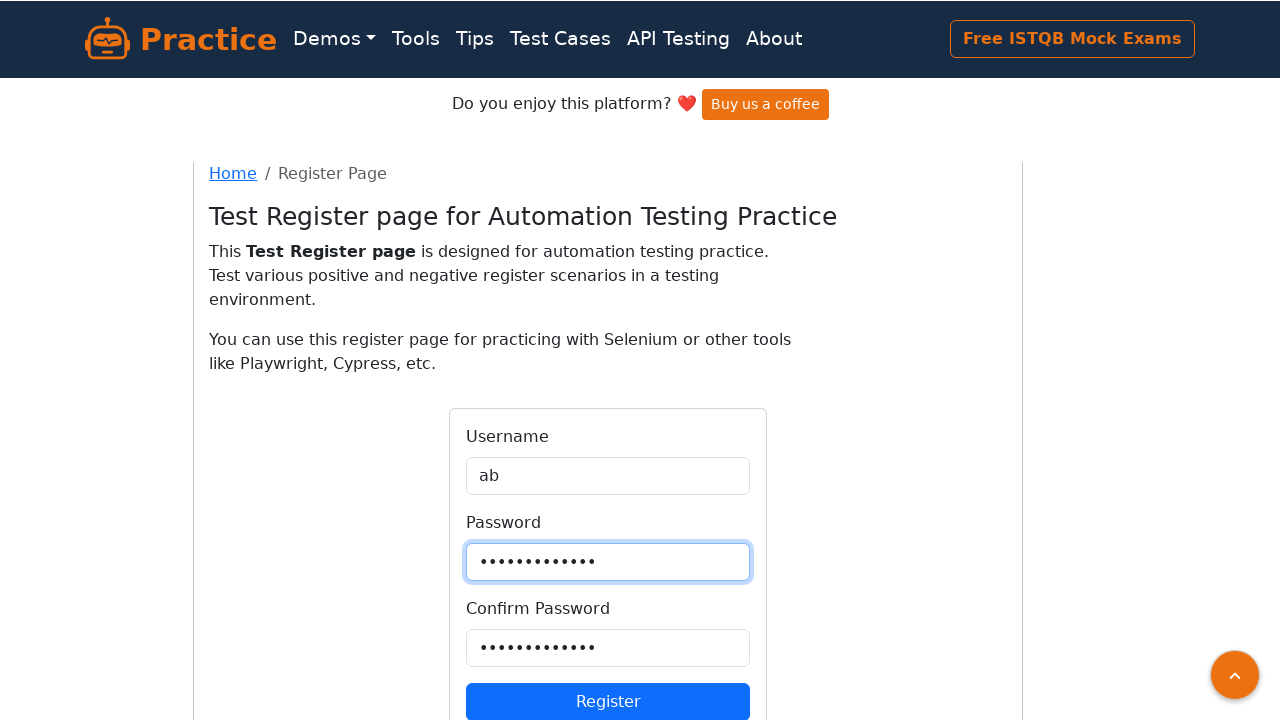